Tests that the input field is cleared after adding a todo item.

Starting URL: https://demo.playwright.dev/todomvc

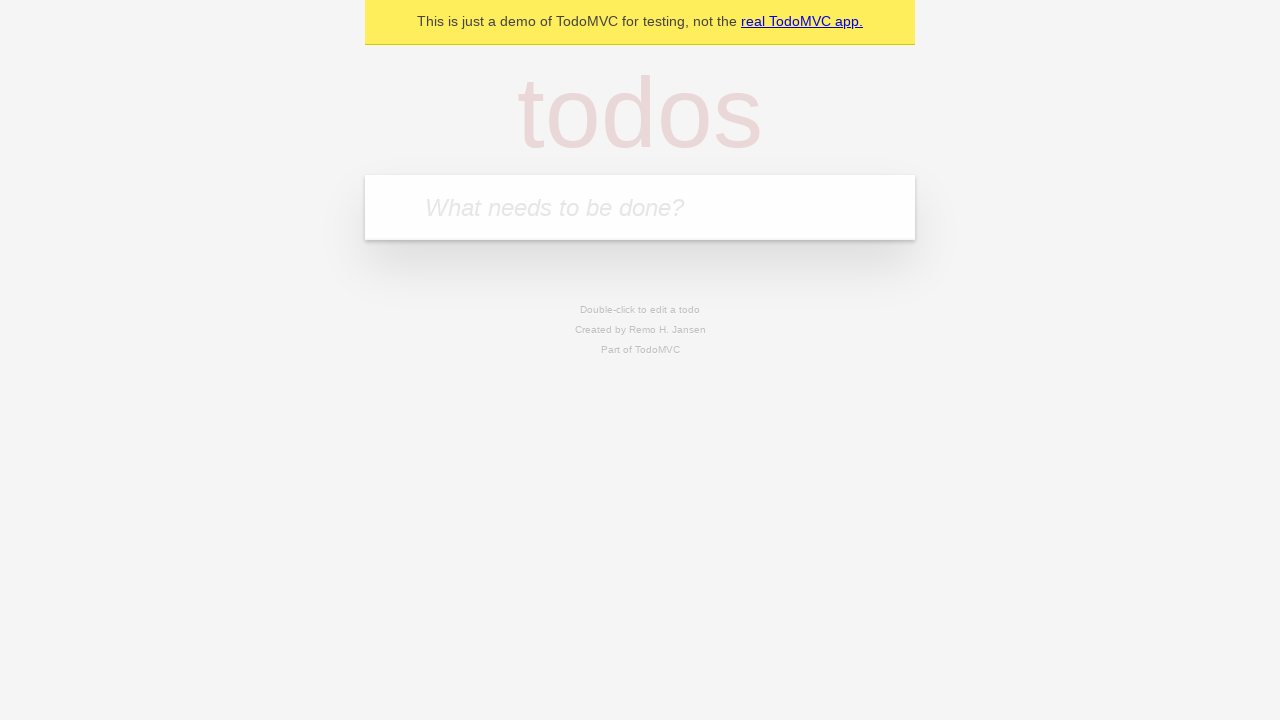

Filled todo input field with 'buy some cheese' on internal:attr=[placeholder="What needs to be done?"i]
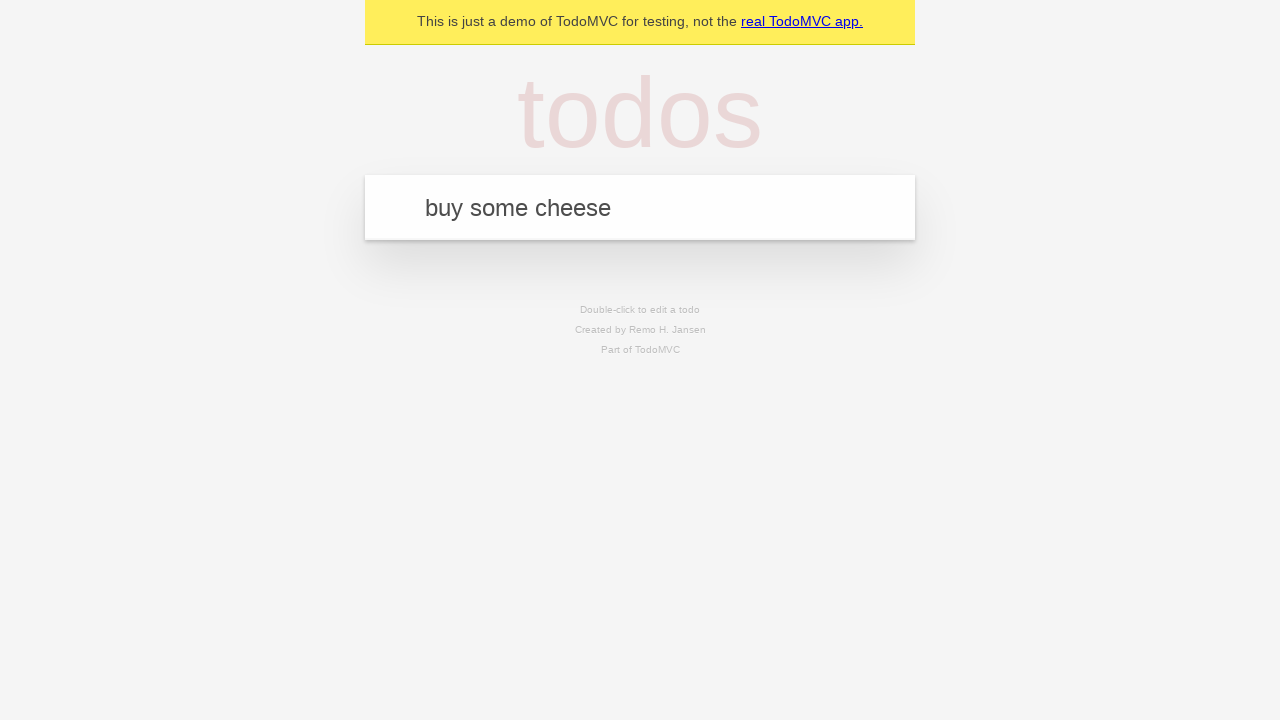

Pressed Enter to submit the todo item on internal:attr=[placeholder="What needs to be done?"i]
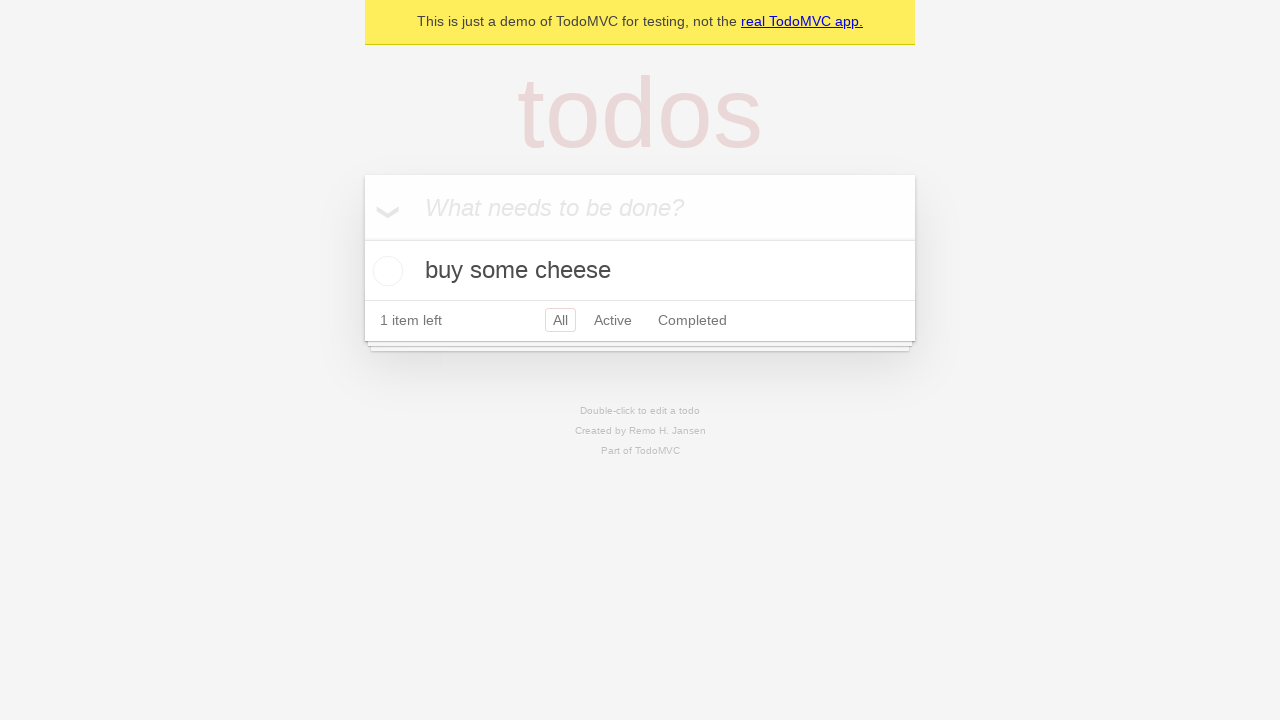

Todo item appeared in the list
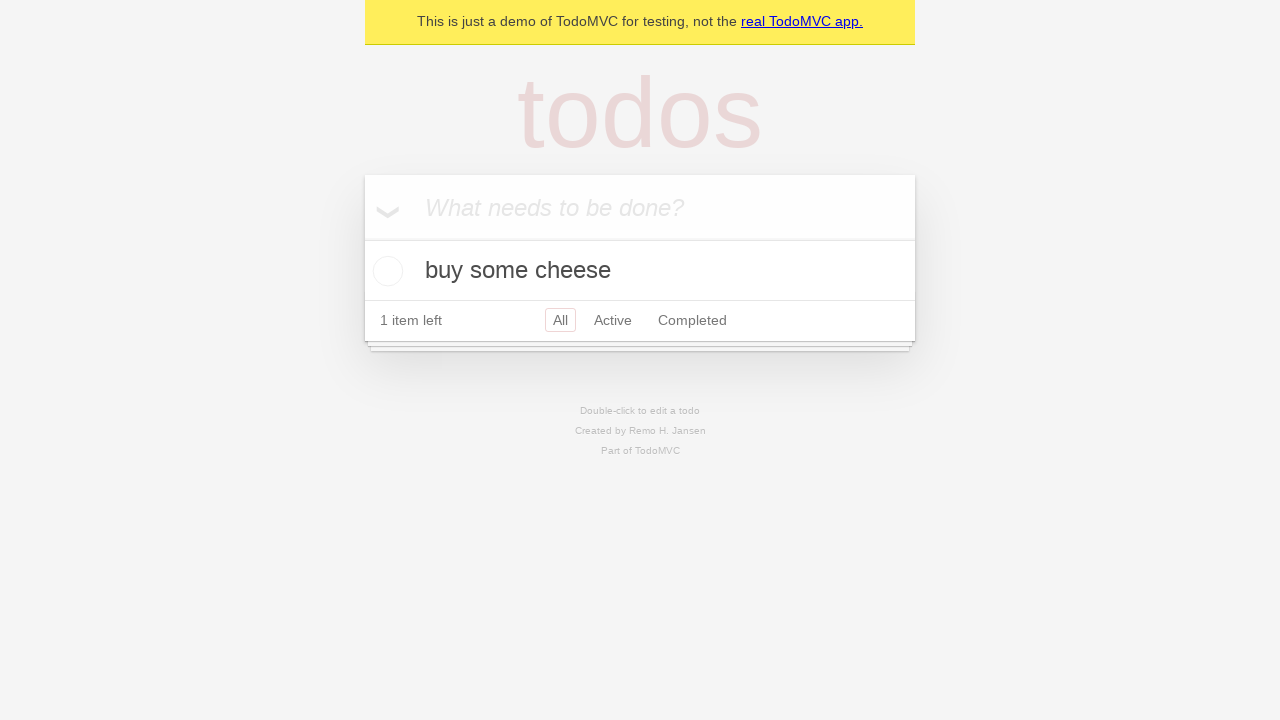

Retrieved input field value to verify it was cleared
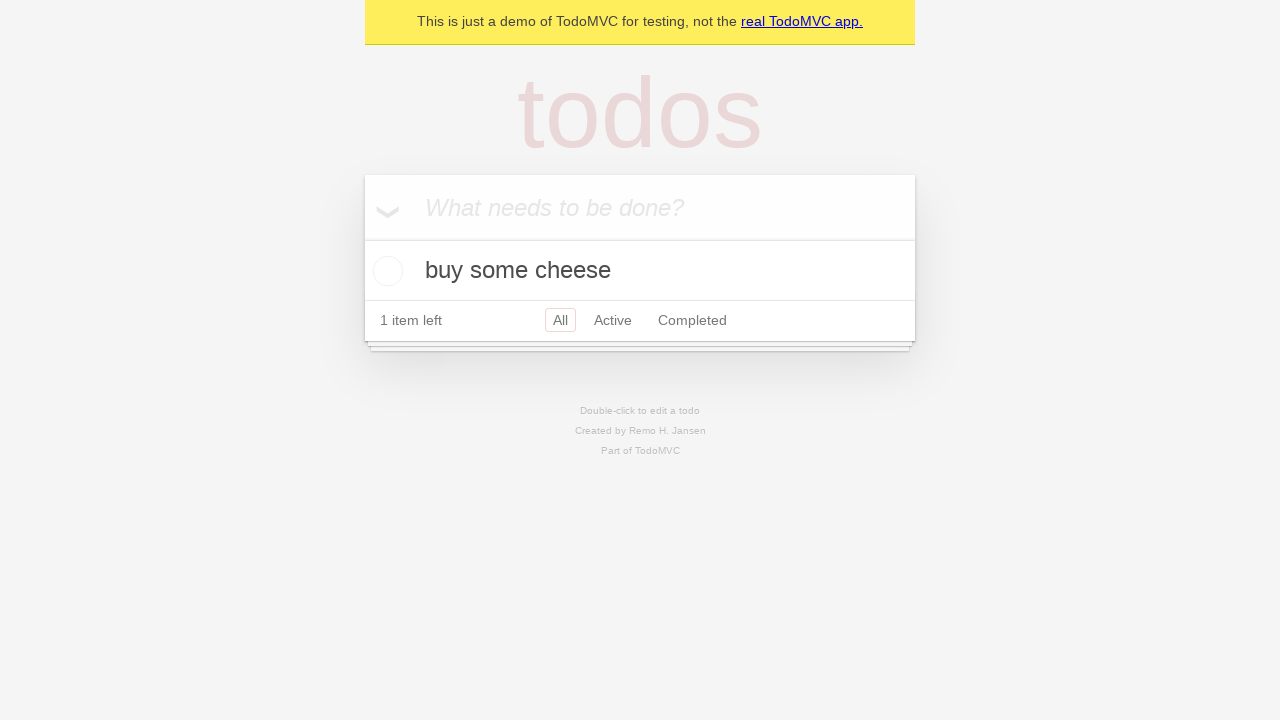

Verified that input field is empty after adding todo item
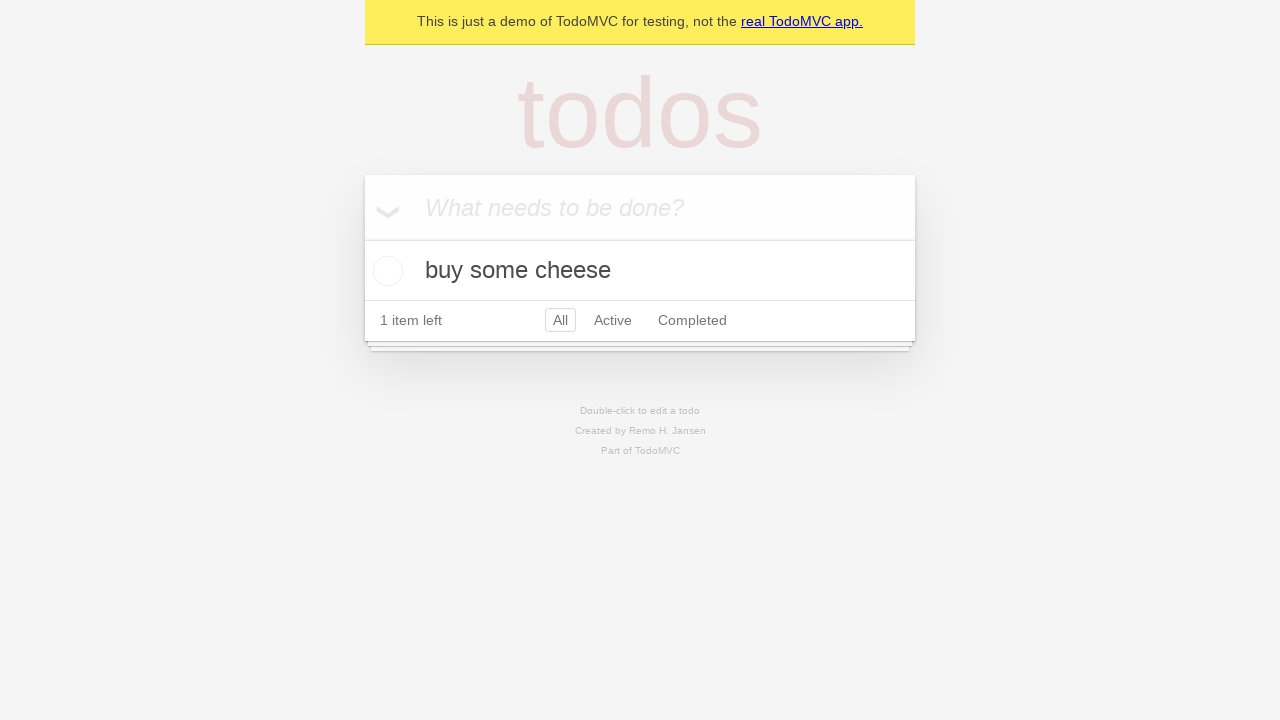

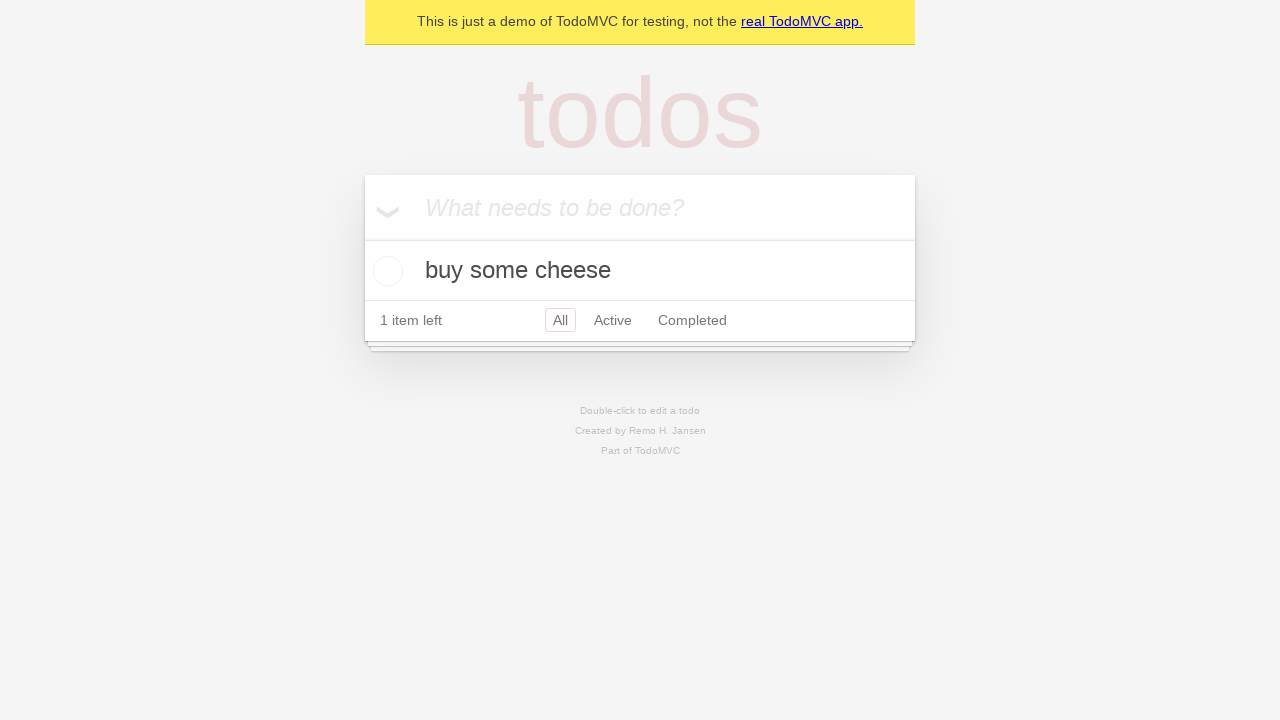